Tests the forgot password flow by clicking the forgot password link and then canceling to return to the login page

Starting URL: https://opensource-demo.orangehrmlive.com/web/index.php/auth/login

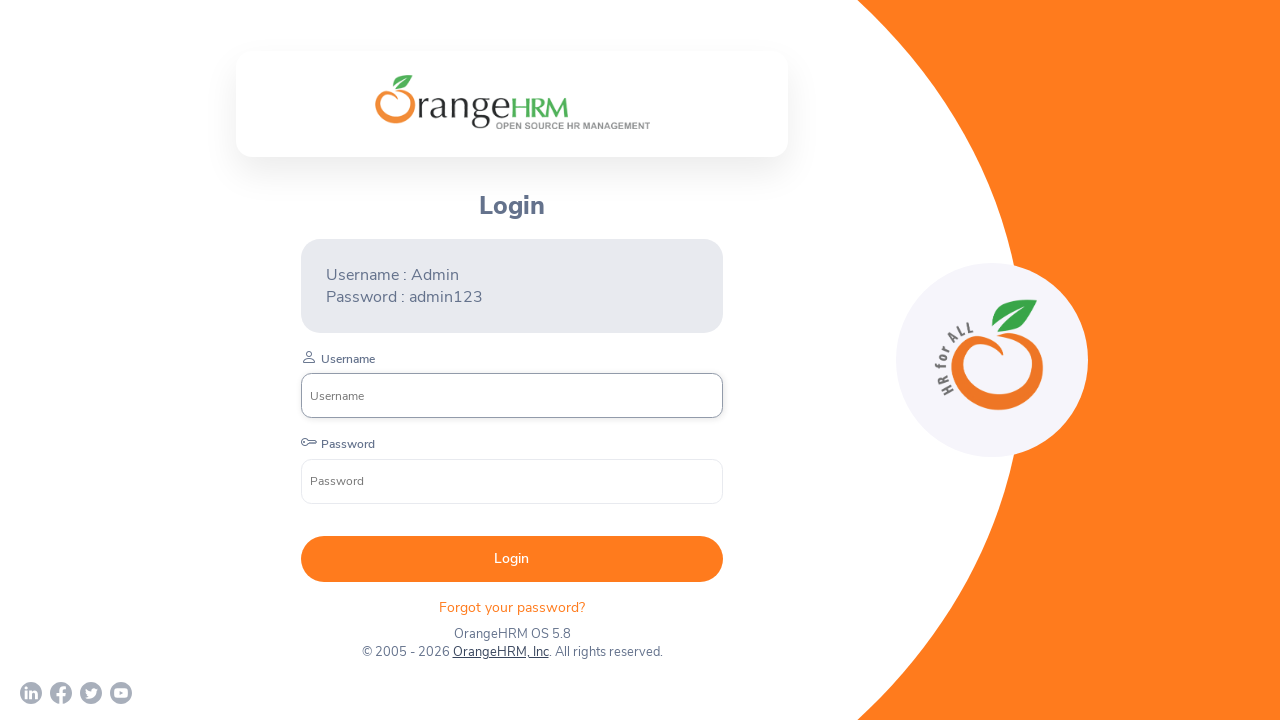

Login page loaded and forgot password link is visible
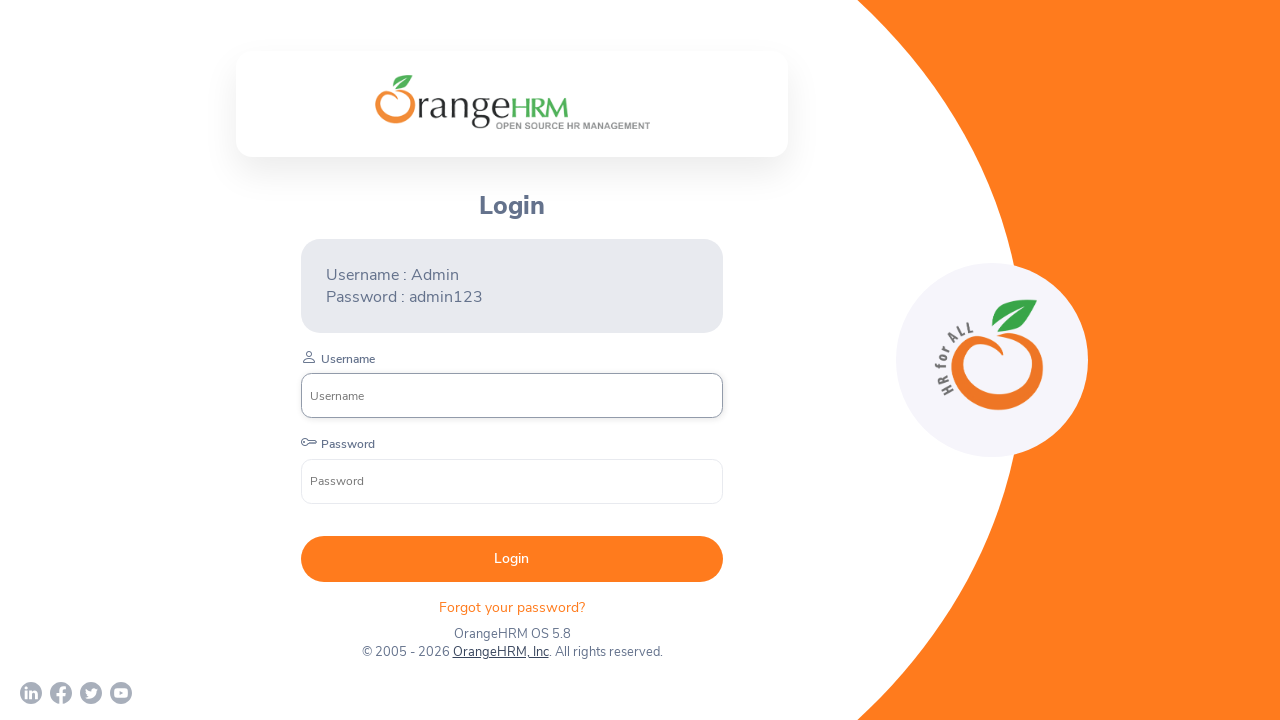

Clicked 'Forgot your password?' link at (512, 607) on xpath=//div[@class='orangehrm-login-forgot']/p
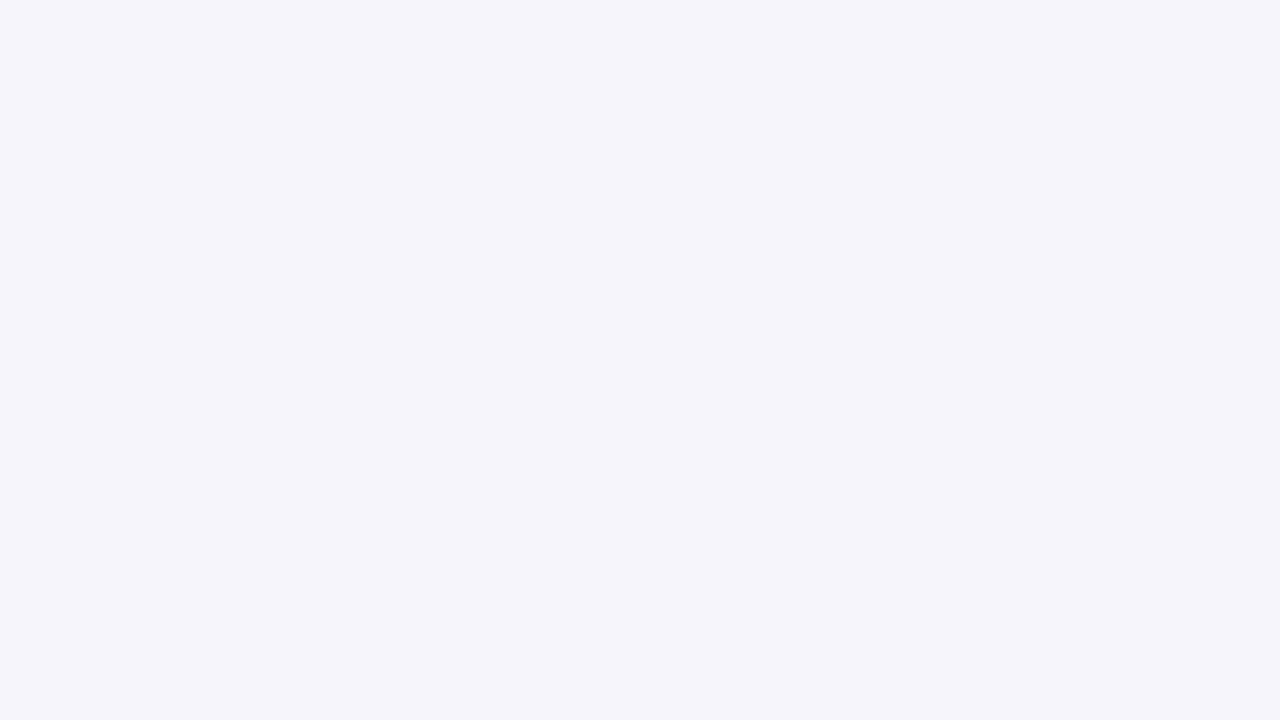

Forgot password page loaded with cancel button visible
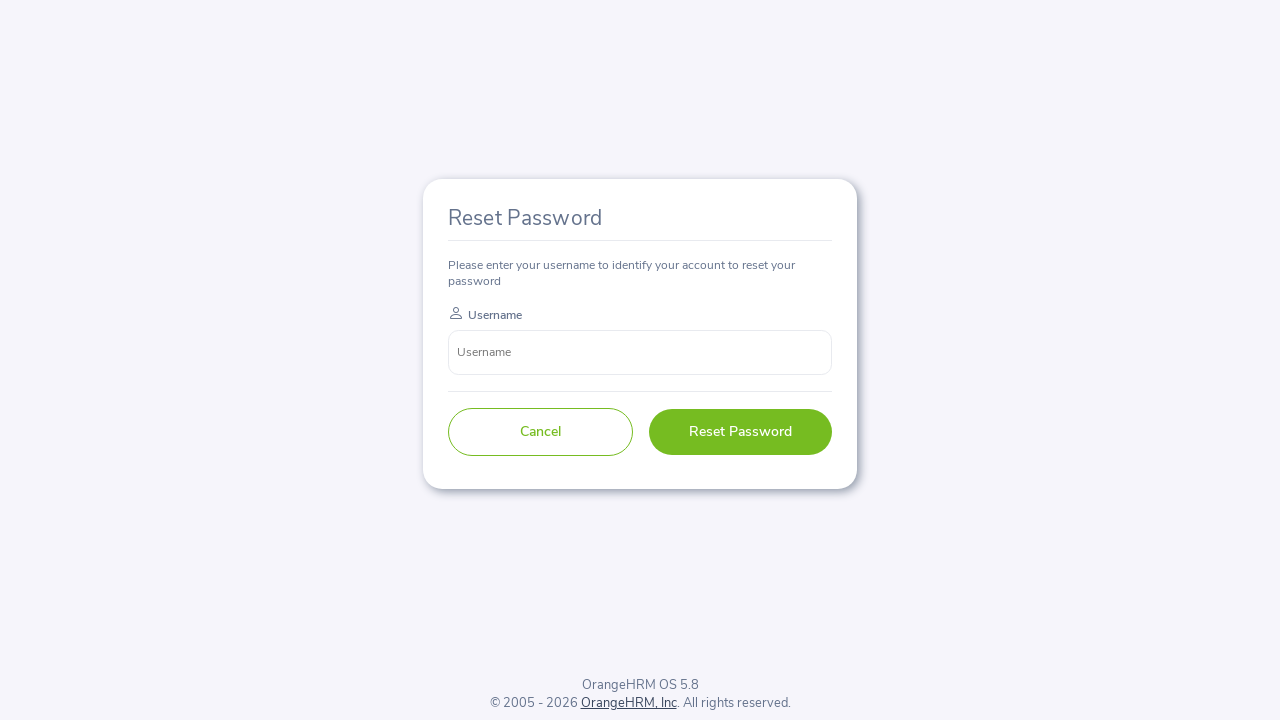

Clicked cancel button to return to login page at (540, 432) on button
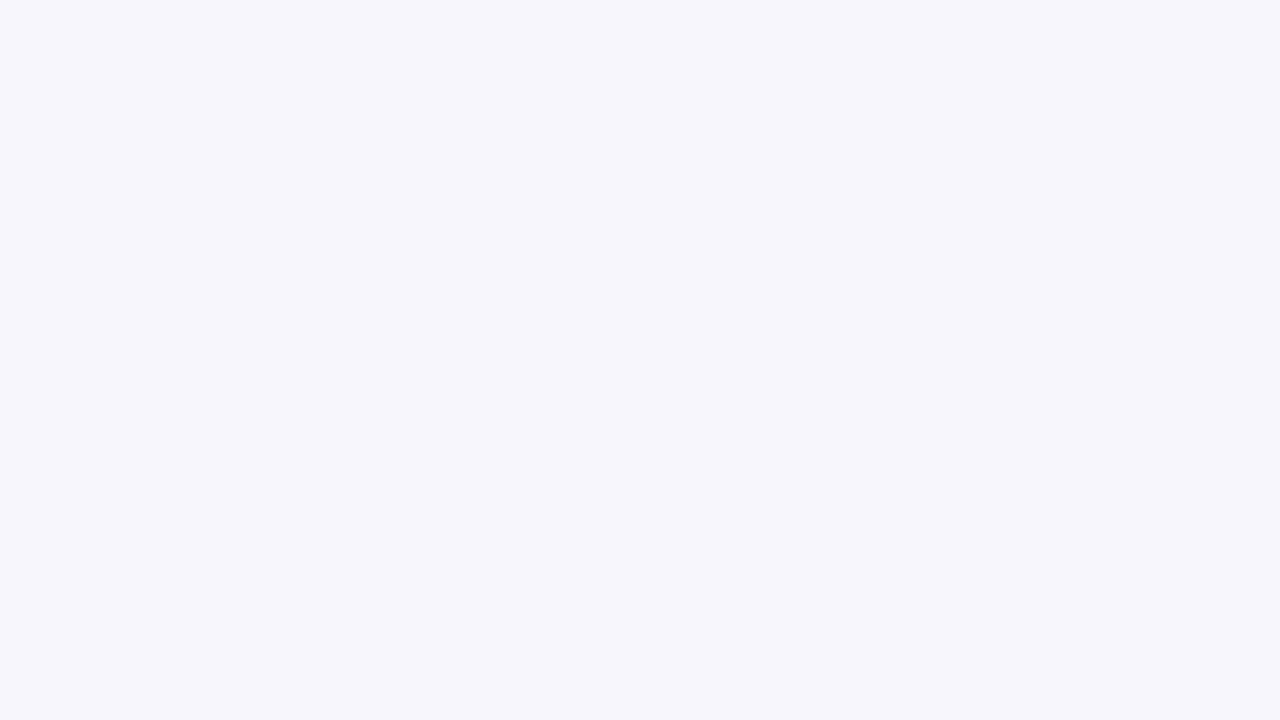

Successfully returned to login page
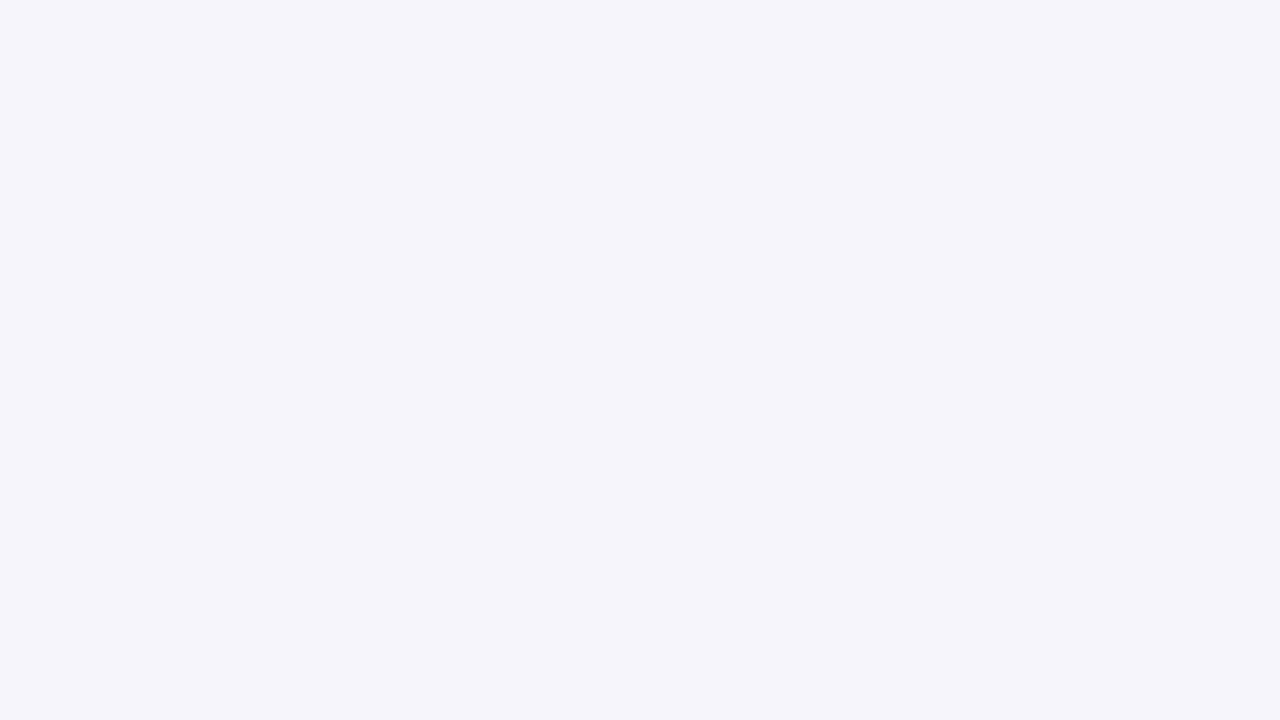

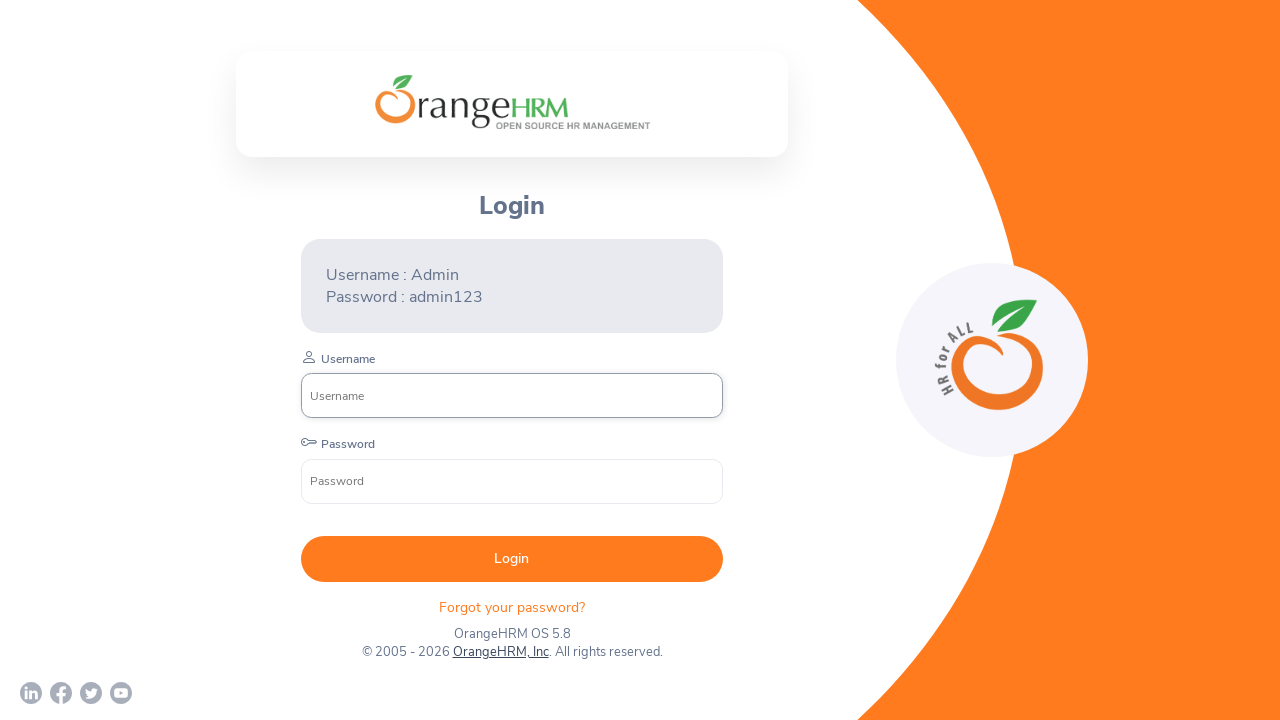